Tests that a canceled change to an employee's name doesn't persist after clicking the cancel button

Starting URL: https://devmountain-qa.github.io/employee-manager/1.2_Version/index.html

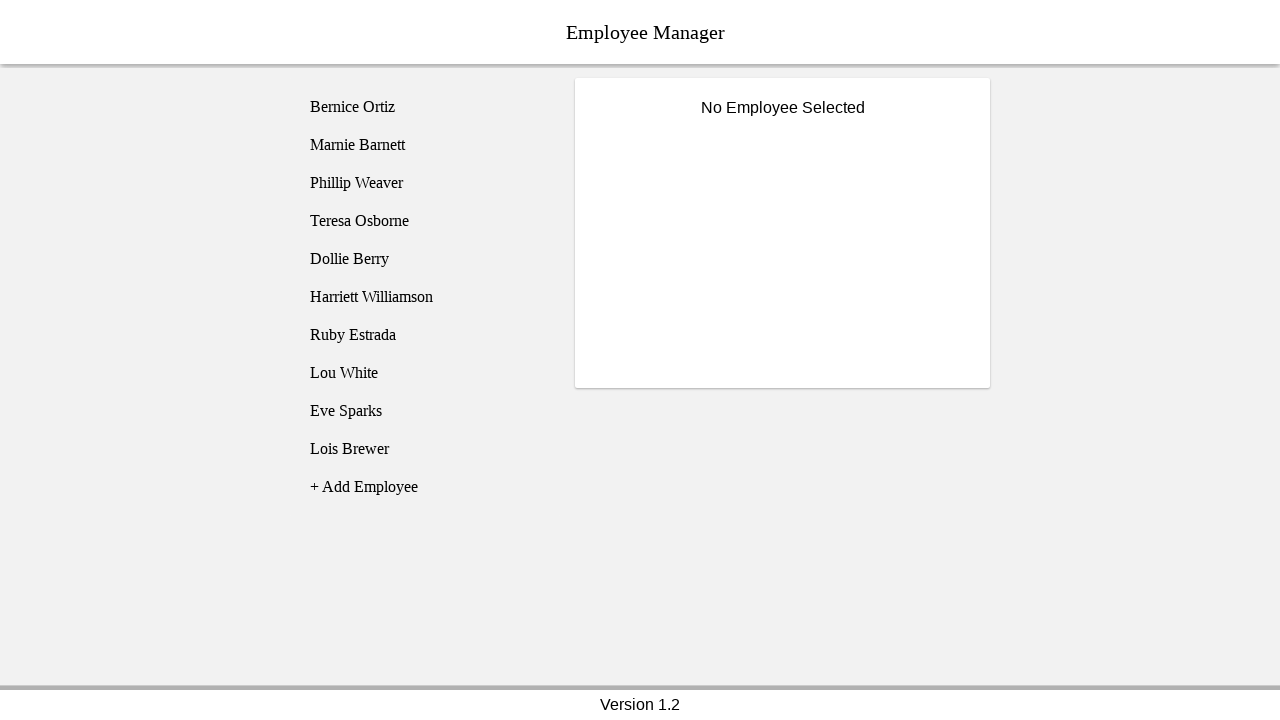

Clicked on Phillip Weaver employee at (425, 183) on [name='employee3']
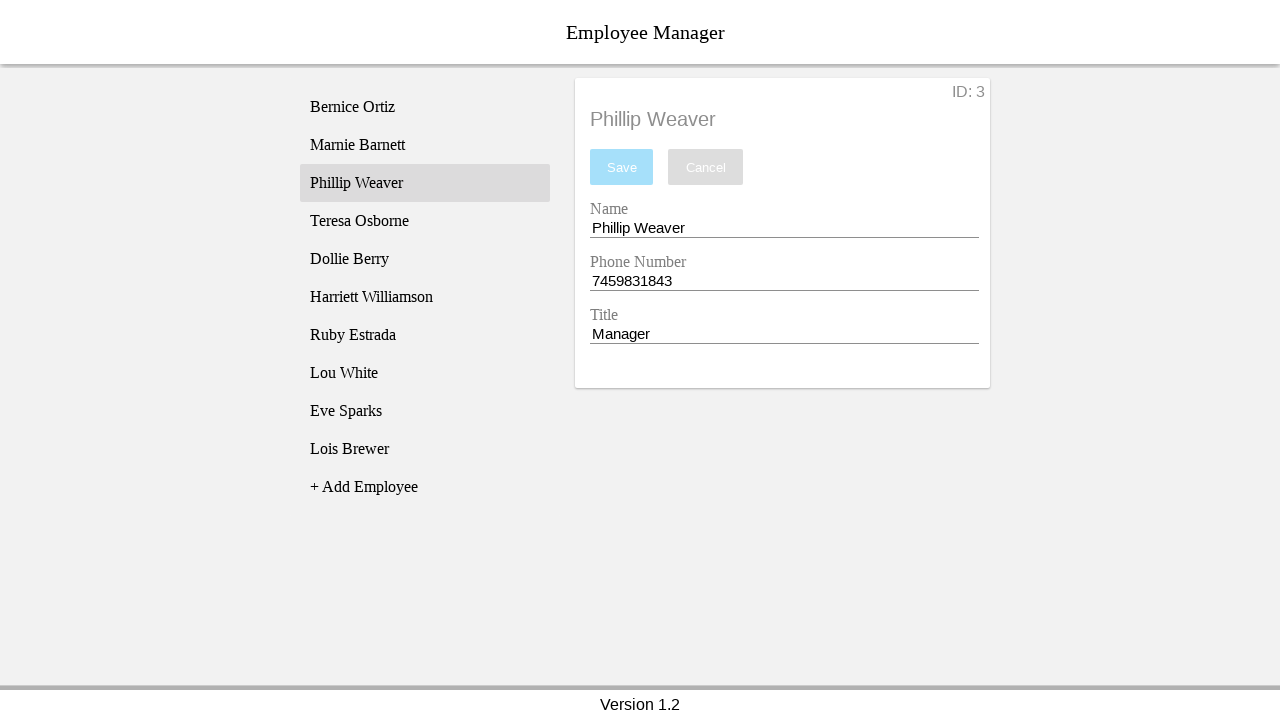

Name input field became visible
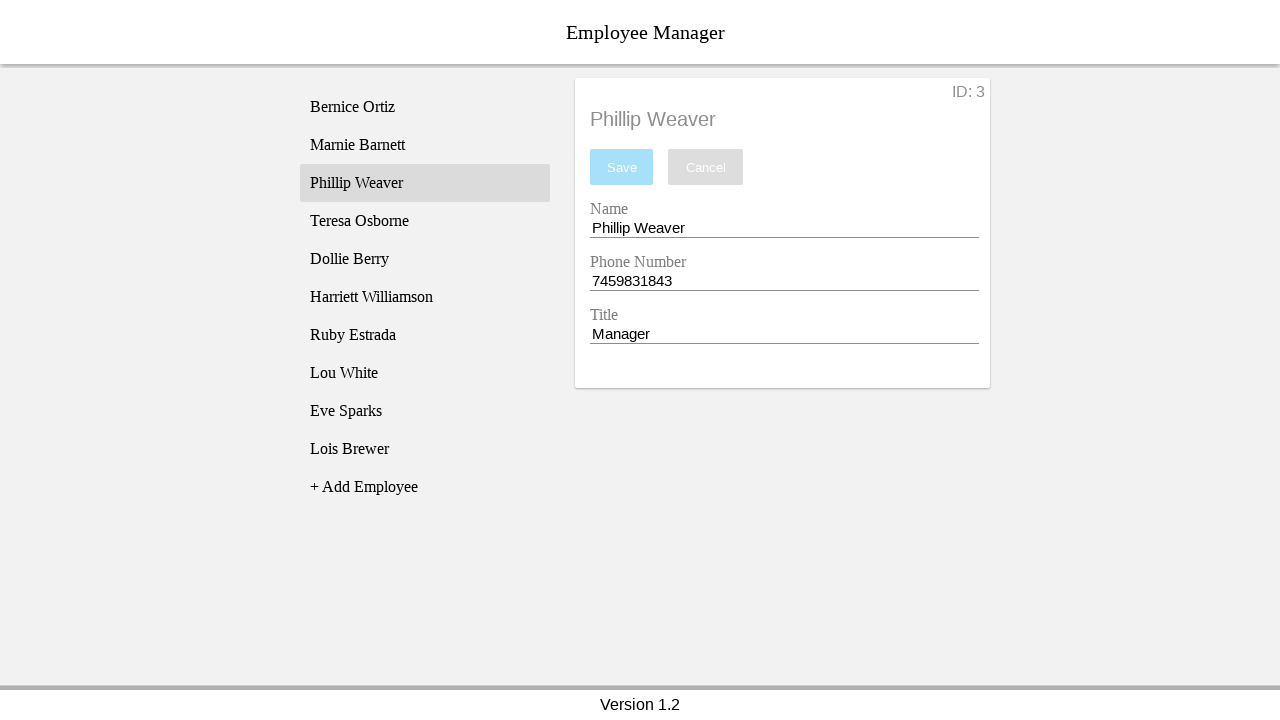

Changed employee name to 'Test Name' on [name='nameEntry']
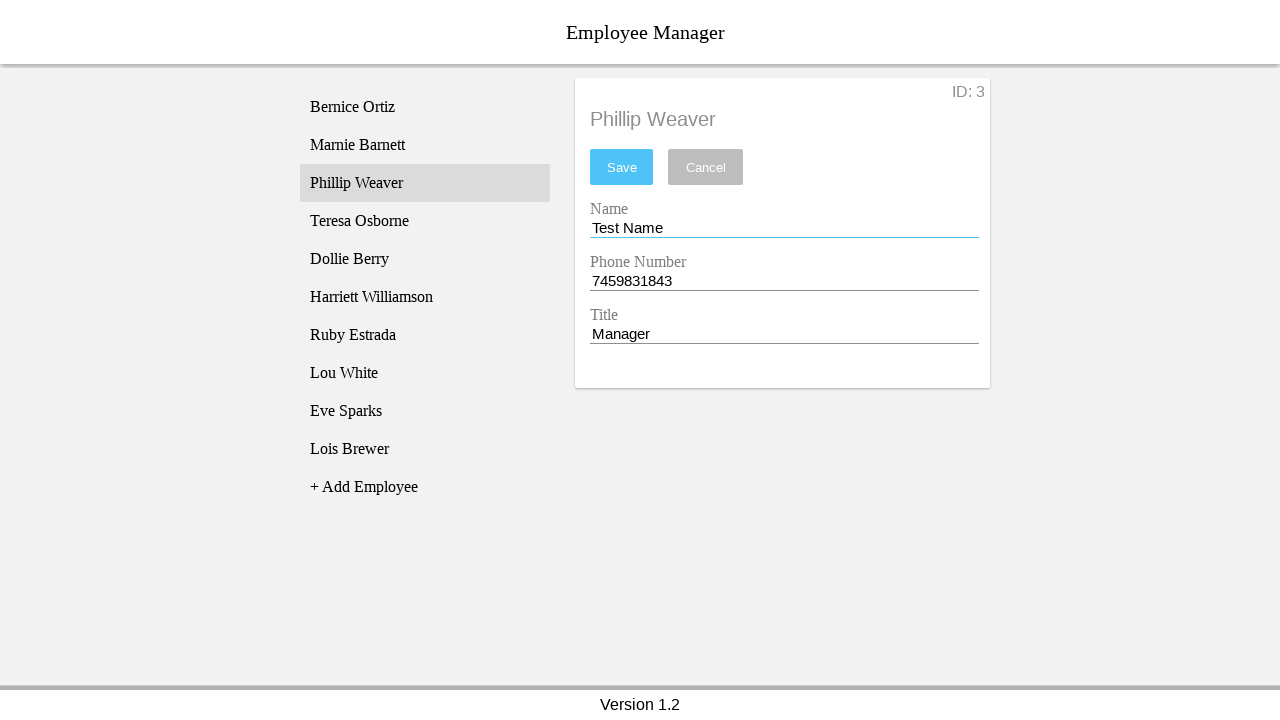

Clicked cancel button to discard changes at (706, 167) on [name='cancel']
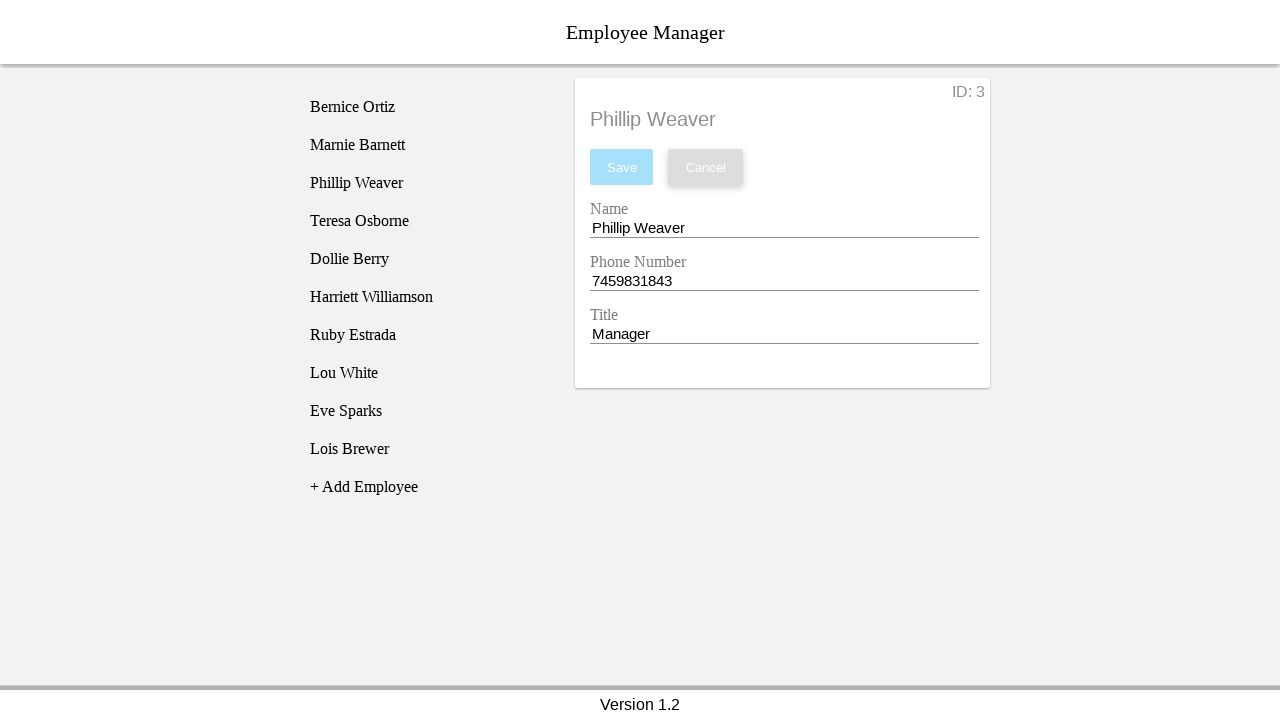

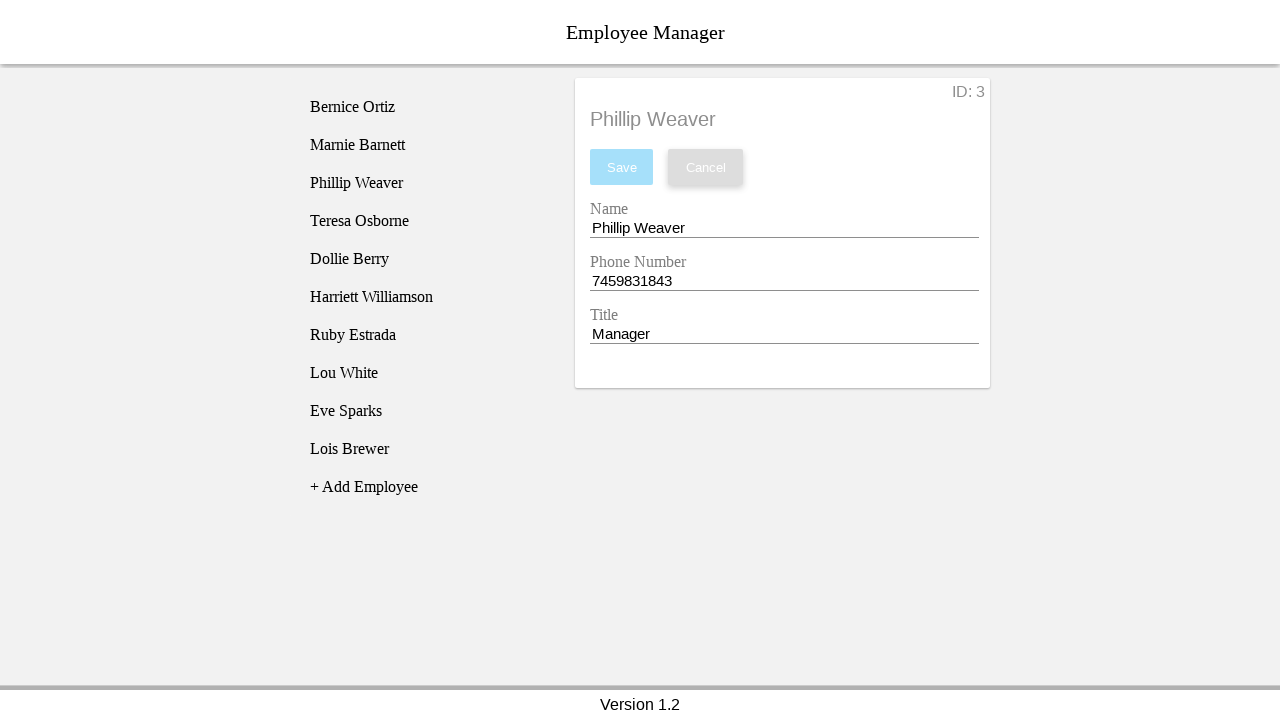